Tests the FirstName input field by entering a name value

Starting URL: https://demoqa.com/automation-practice-form

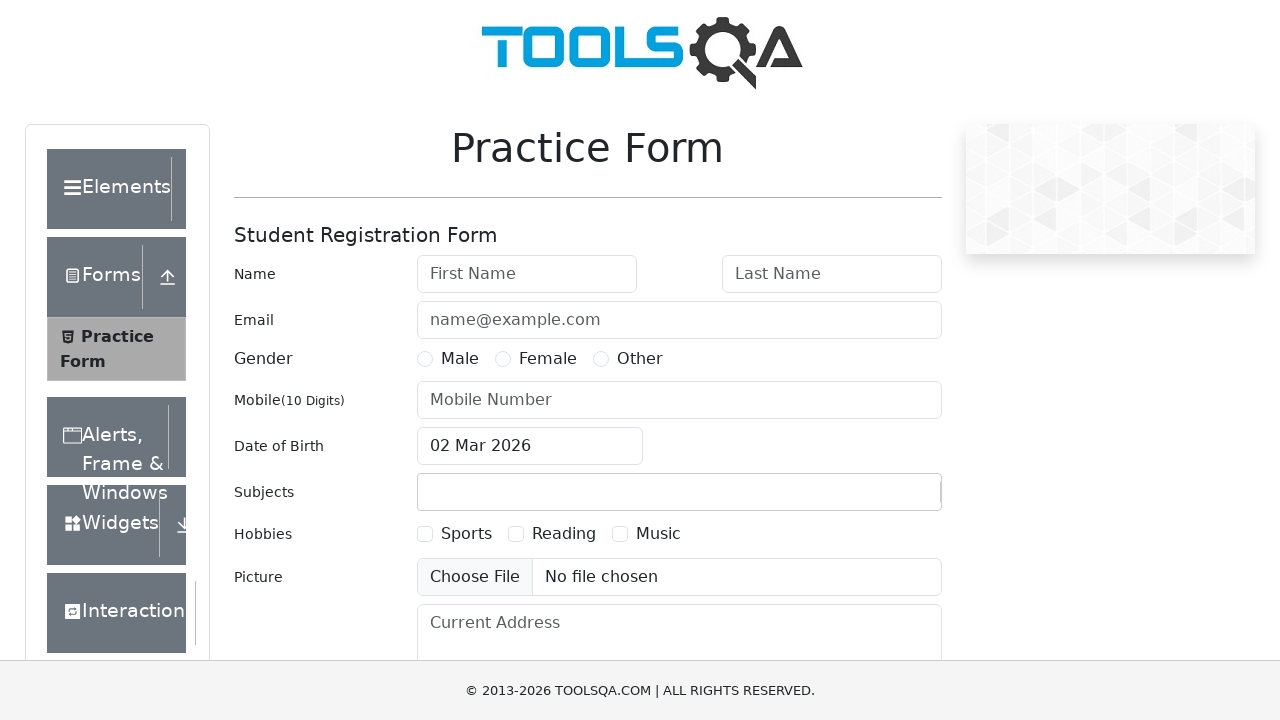

Filled FirstName input field with 'Lesha' on #firstName
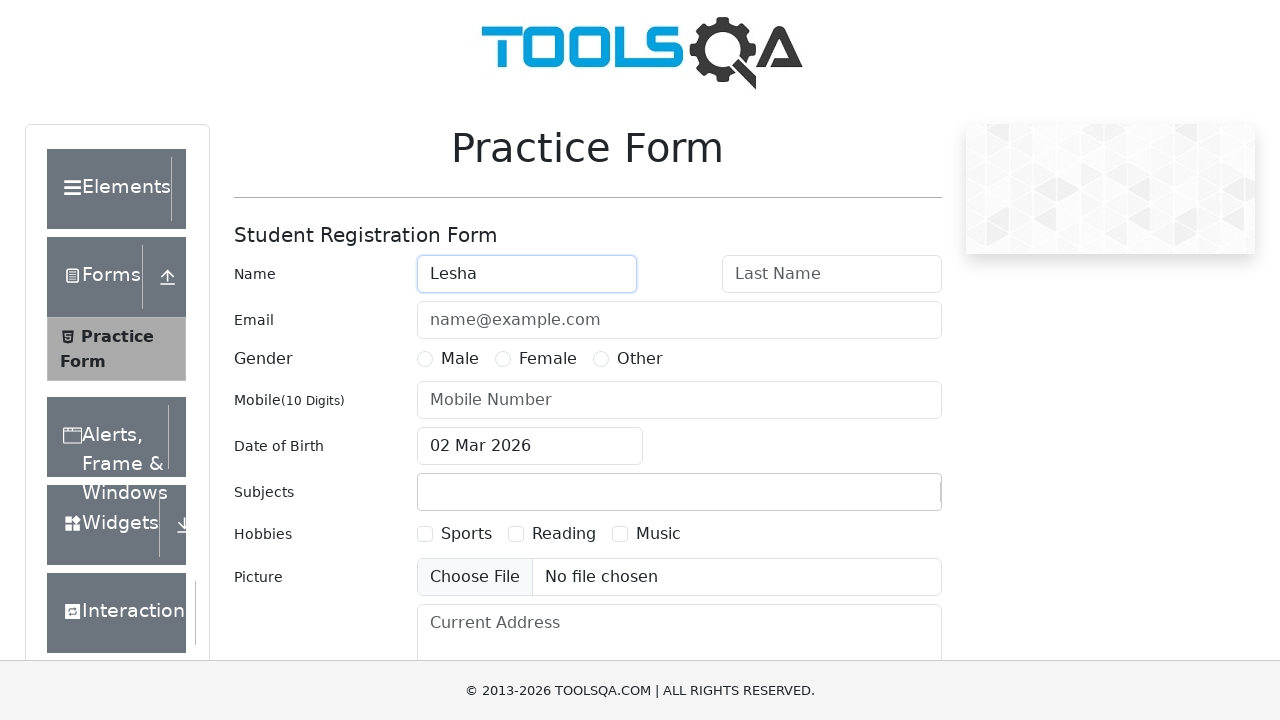

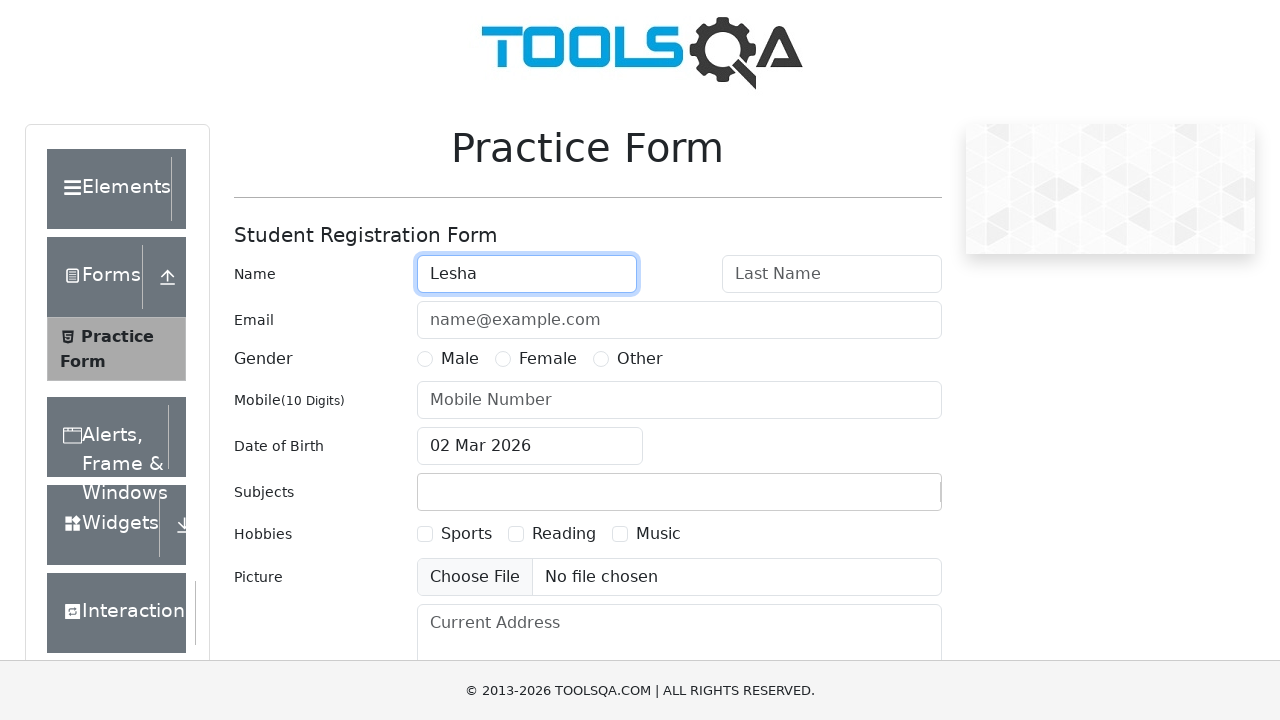